Navigates to a practice automation page, scrolls to a table, and extracts information about the table structure and data from a specific row

Starting URL: https://rahulshettyacademy.com/AutomationPractice

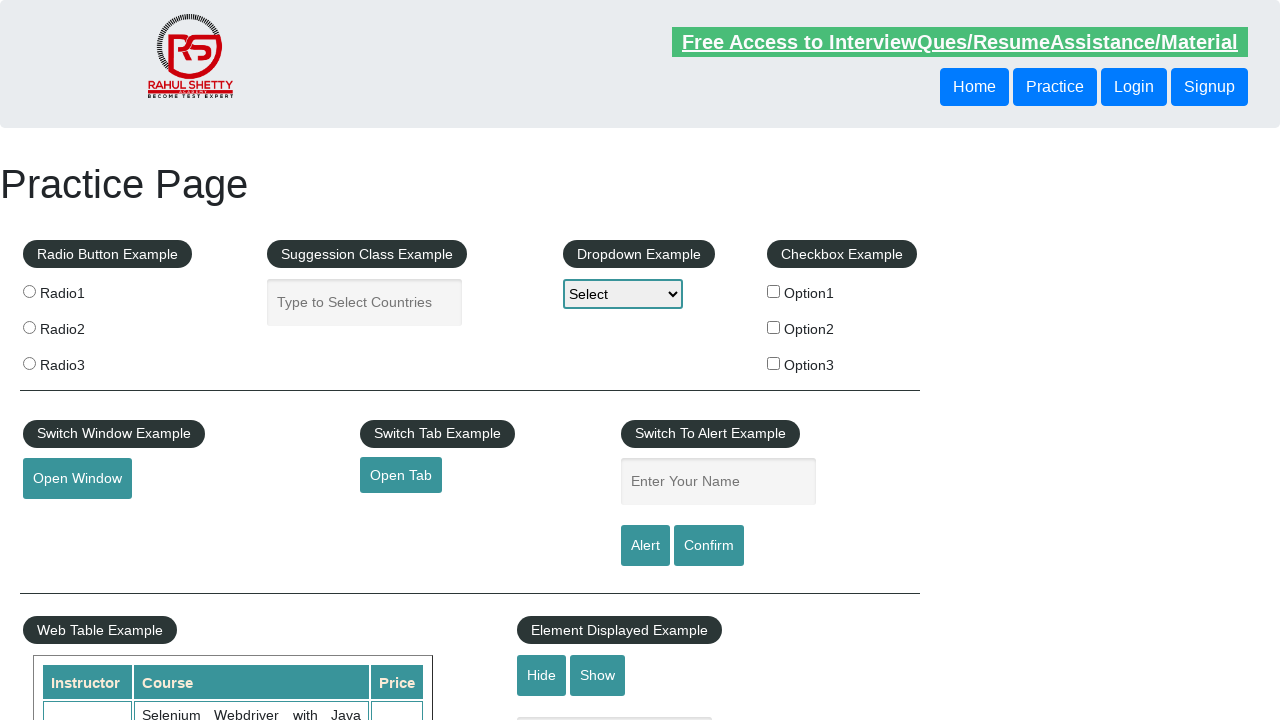

Scrolled down 500px to make table visible
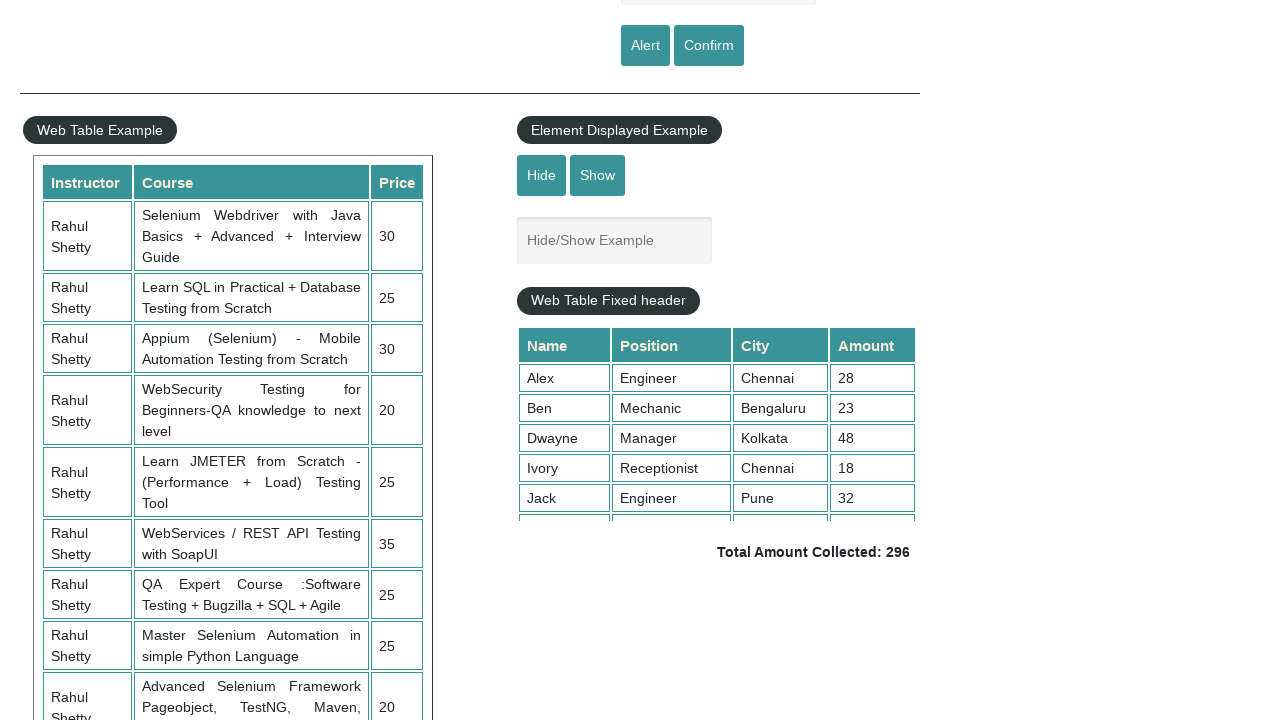

Waited for table element to be visible
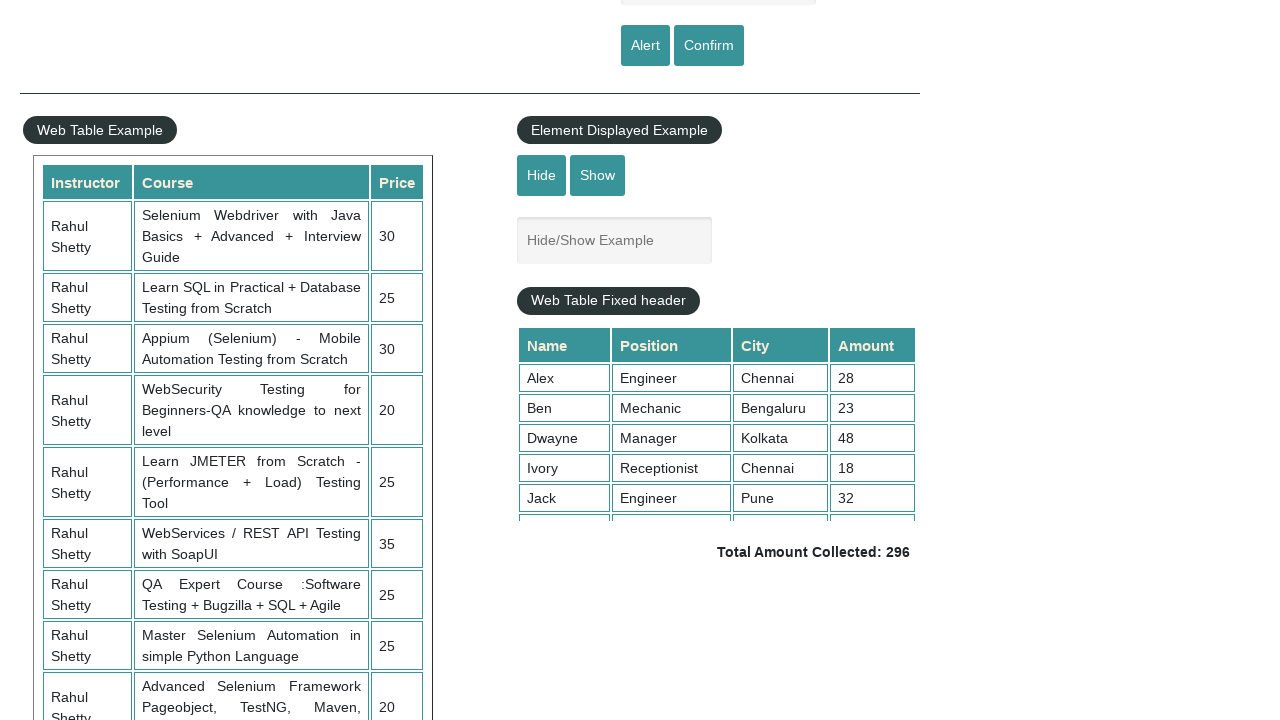

Located the table element
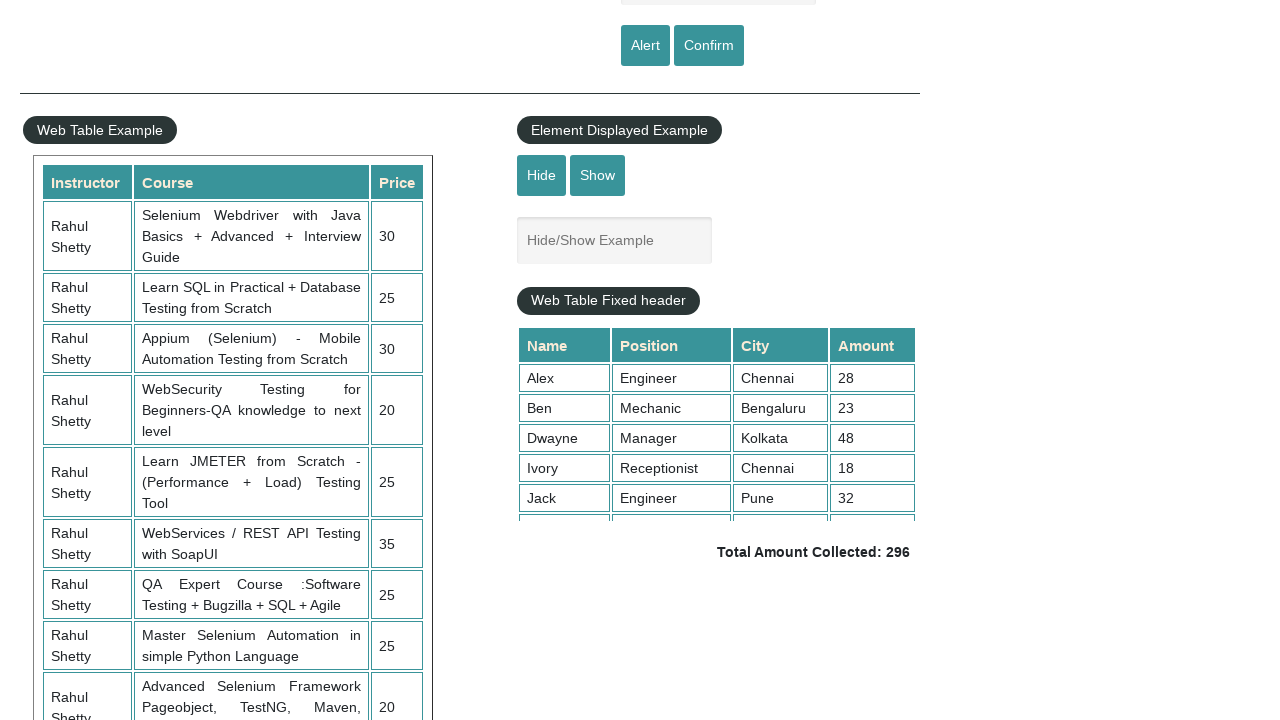

Retrieved all table rows - Row Count: 11
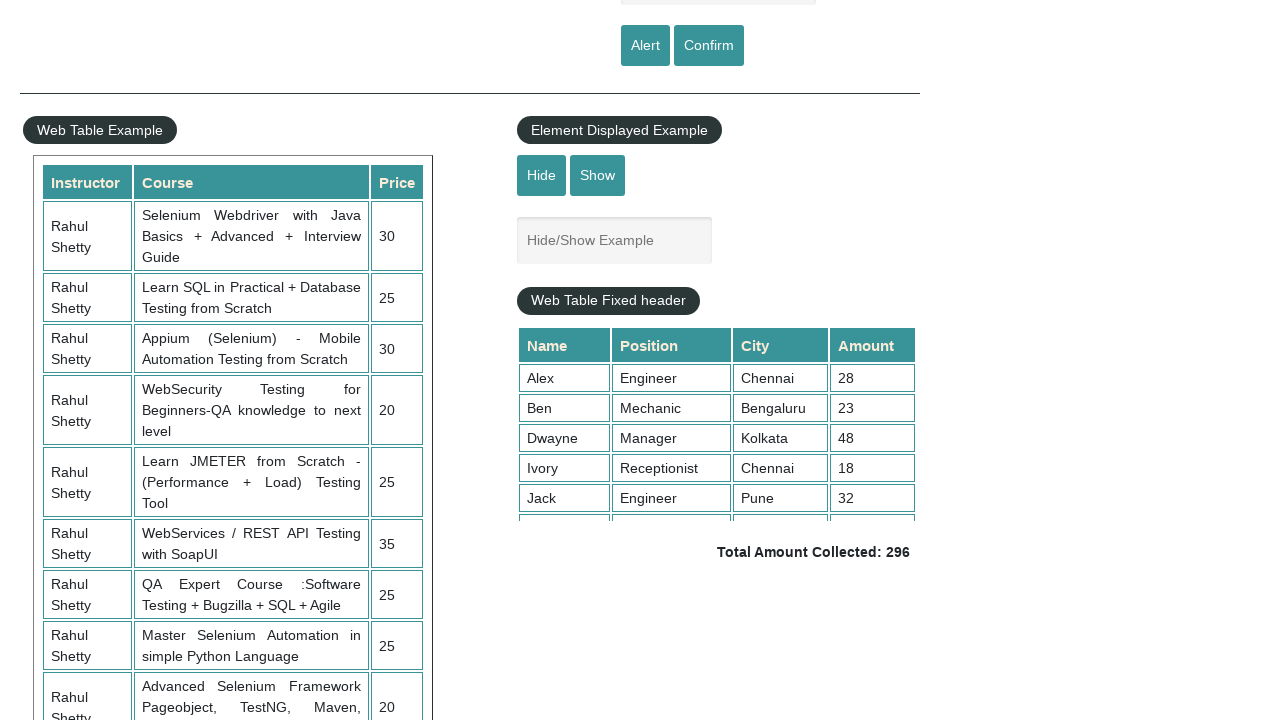

Retrieved header columns from first row - Column Count: 3
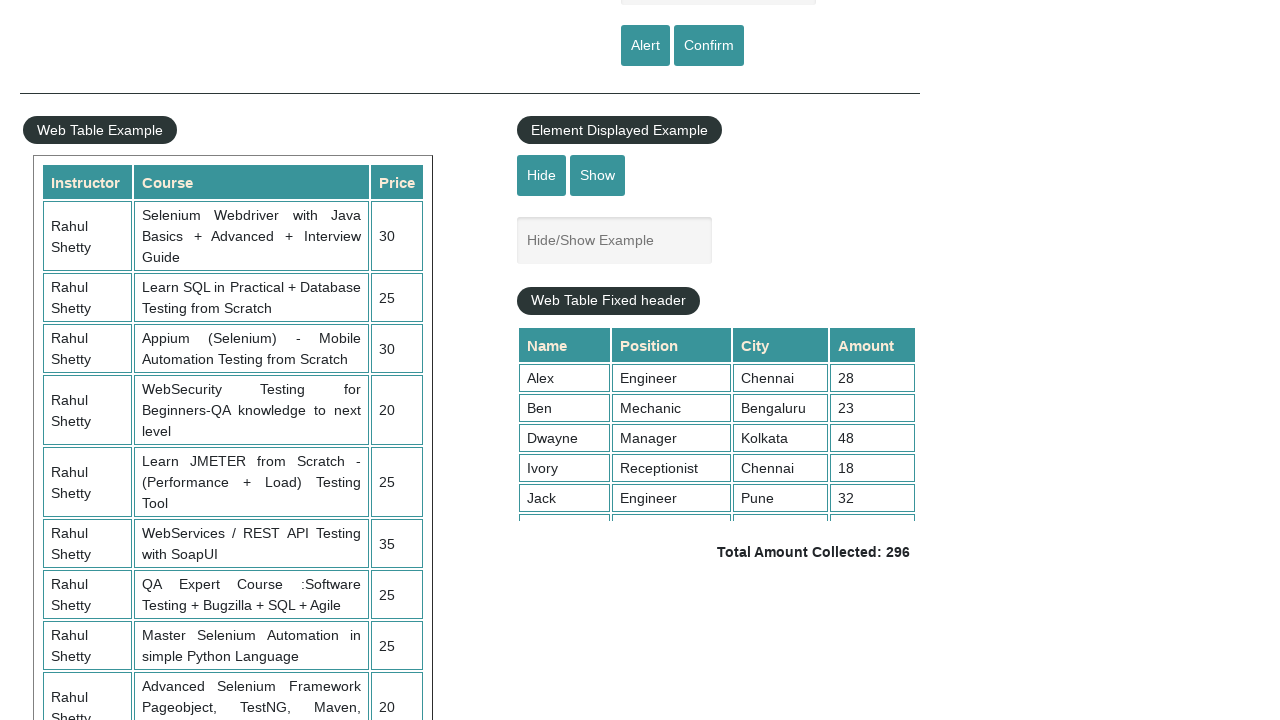

Retrieved cells from the third row
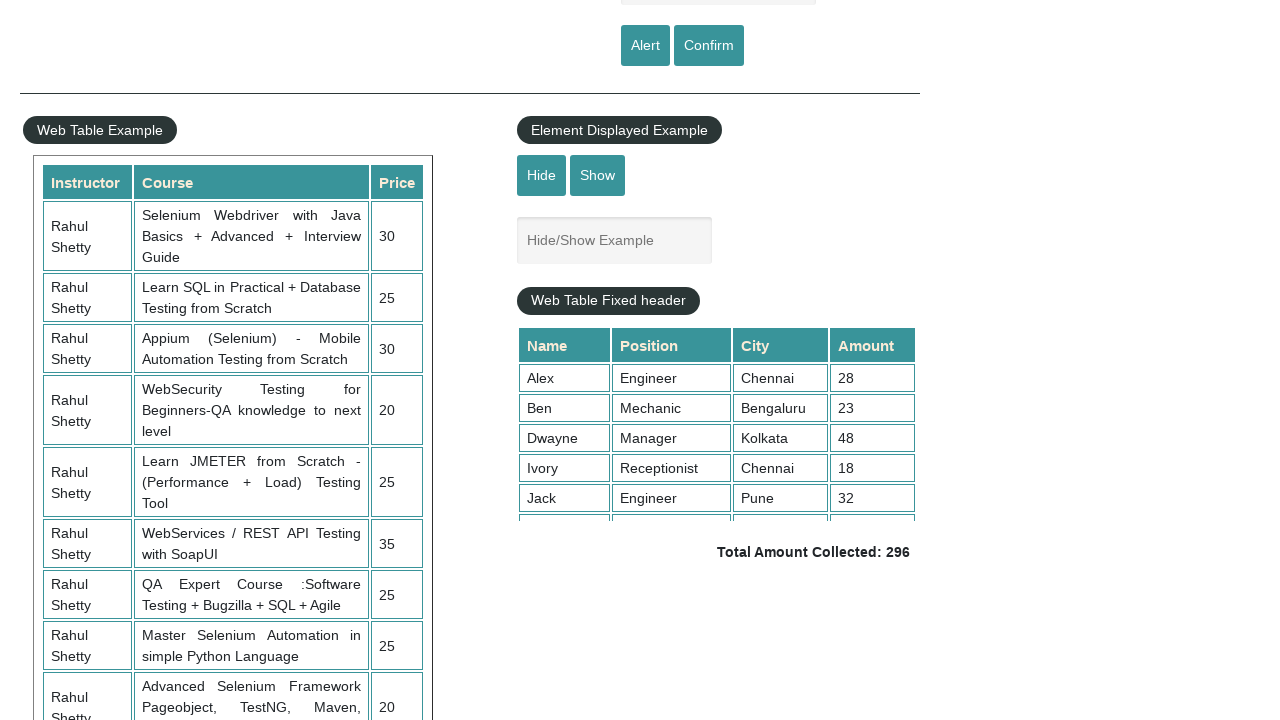

Extracted and printed data from all cells in the third row
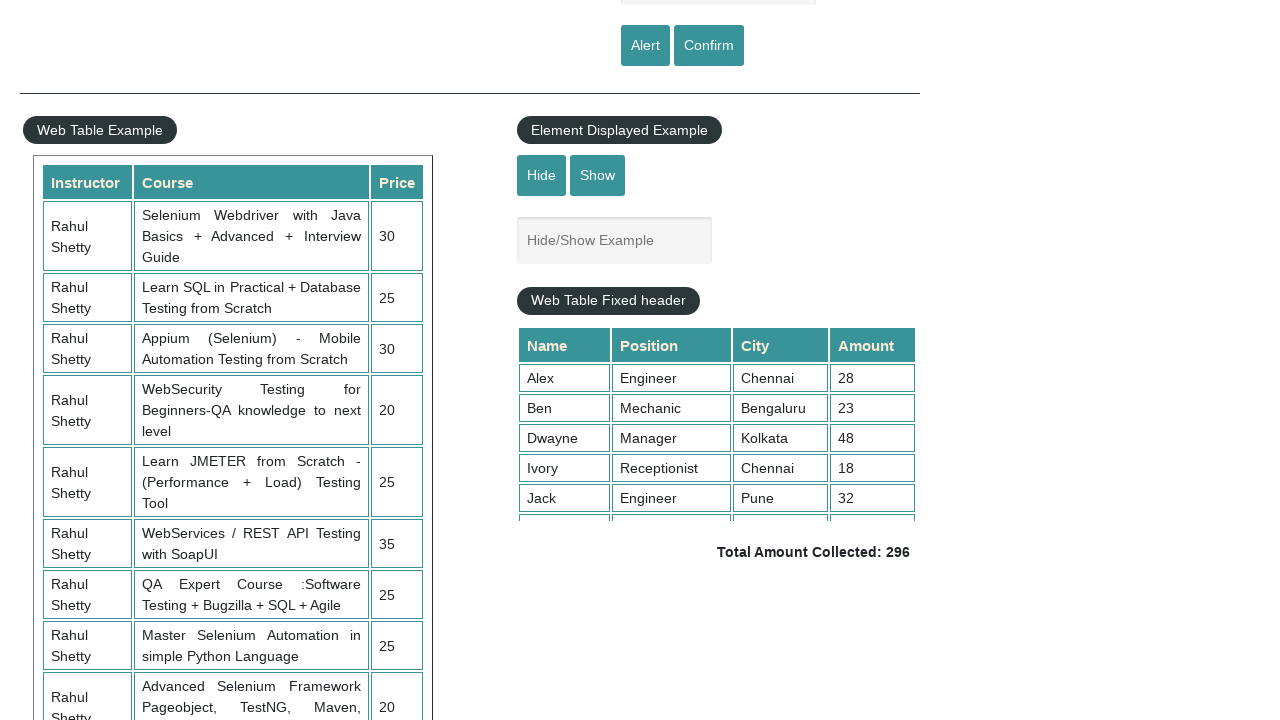

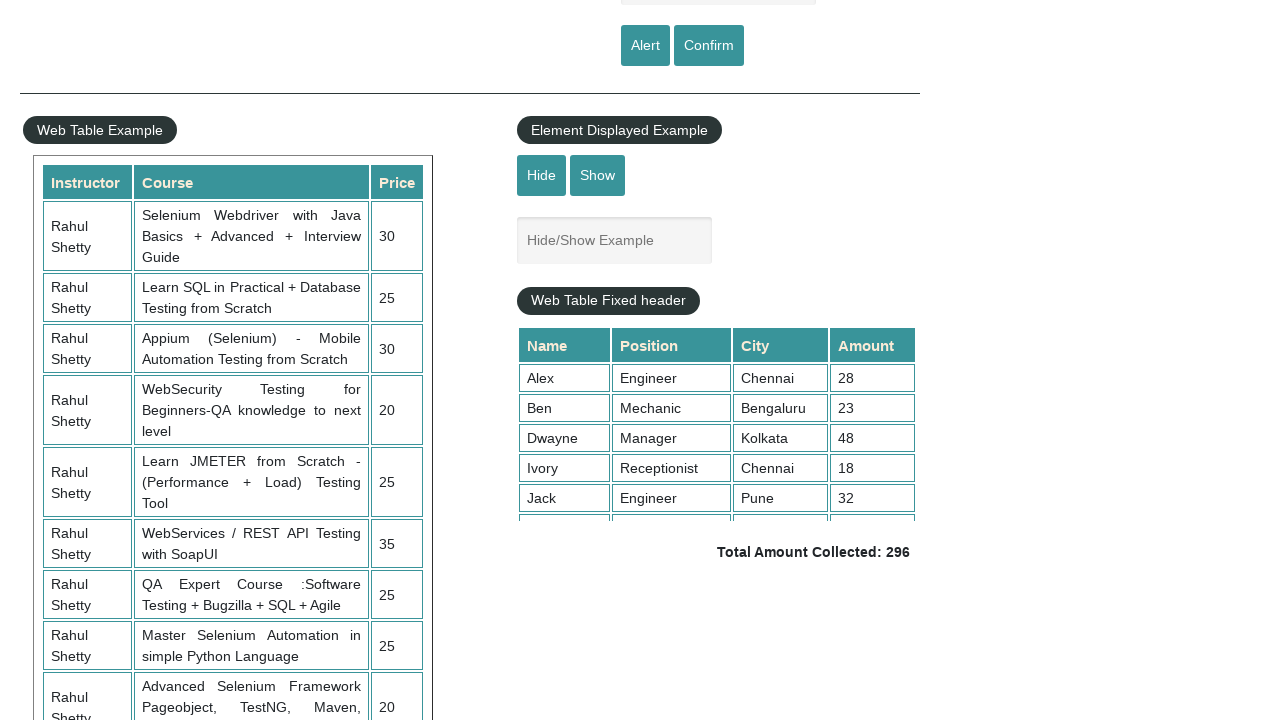